Tests right-click context menu functionality by performing a context click on an element and navigating through menu items using keyboard arrows

Starting URL: http://swisnl.github.io/jQuery-contextMenu/demo.html

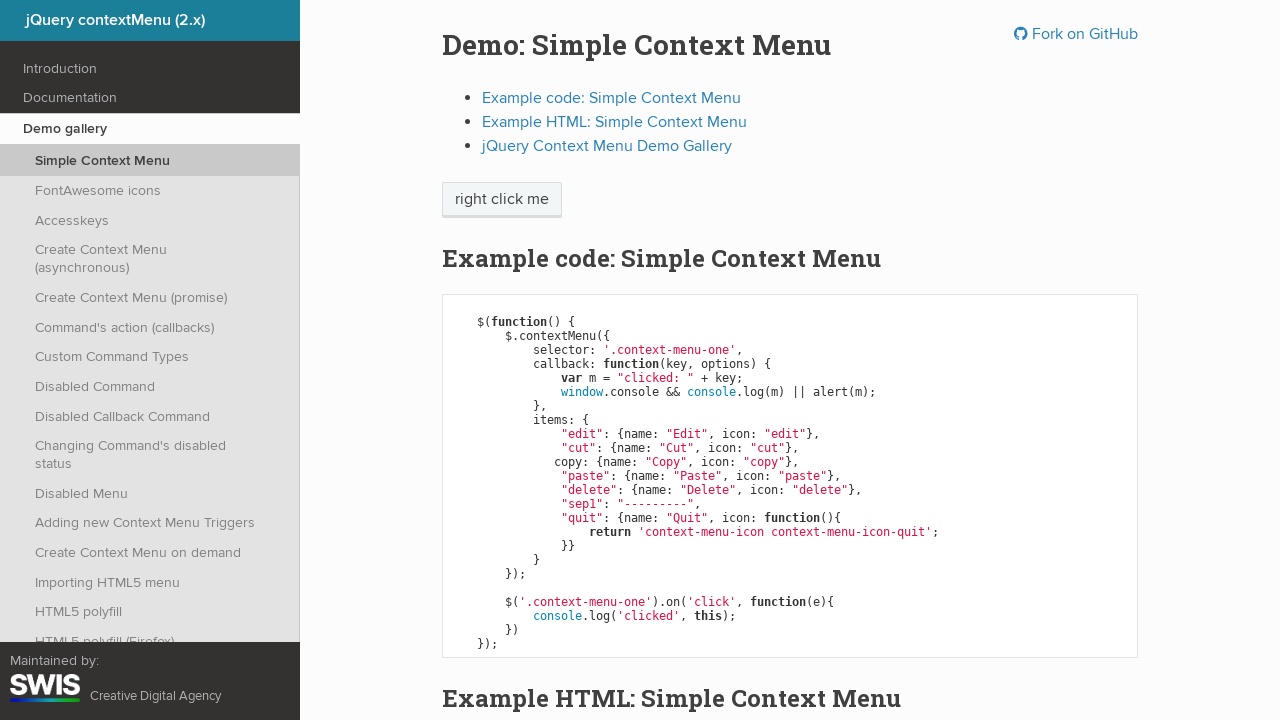

Located context menu trigger element with class .context-menu-one.btn.btn-neutral
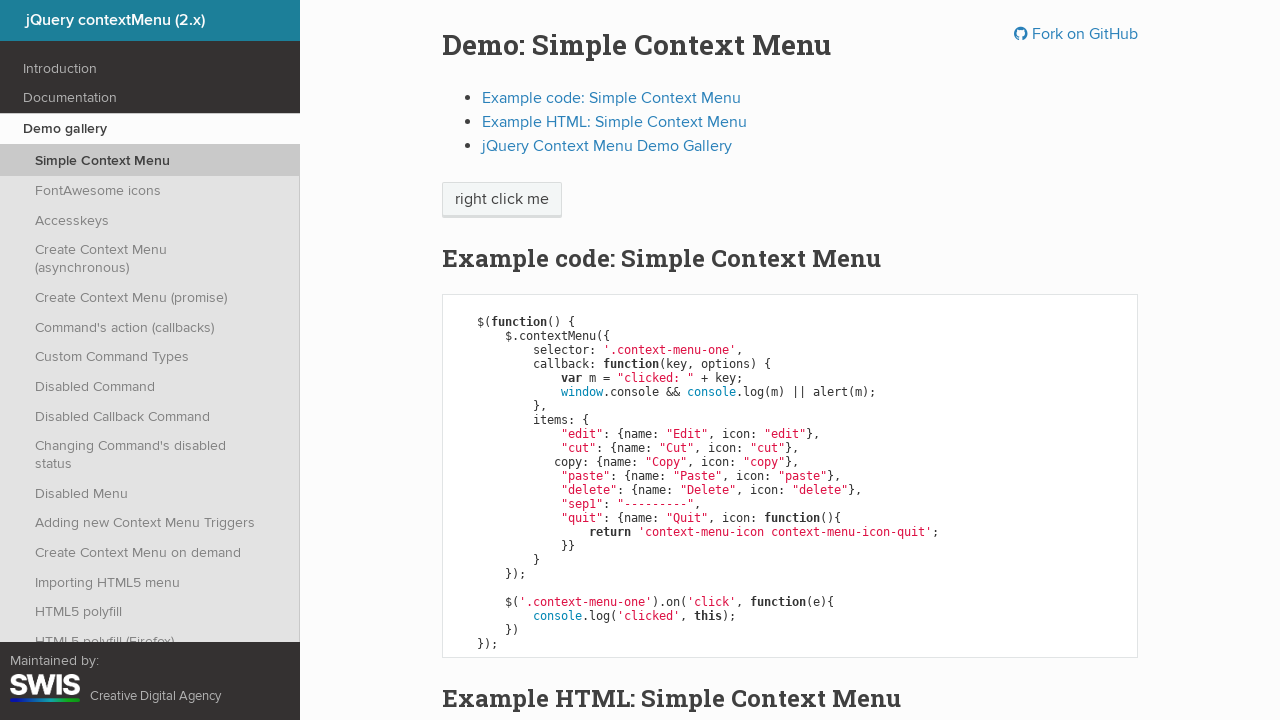

Performed right-click context click on the trigger element at (502, 200) on .context-menu-one.btn.btn-neutral
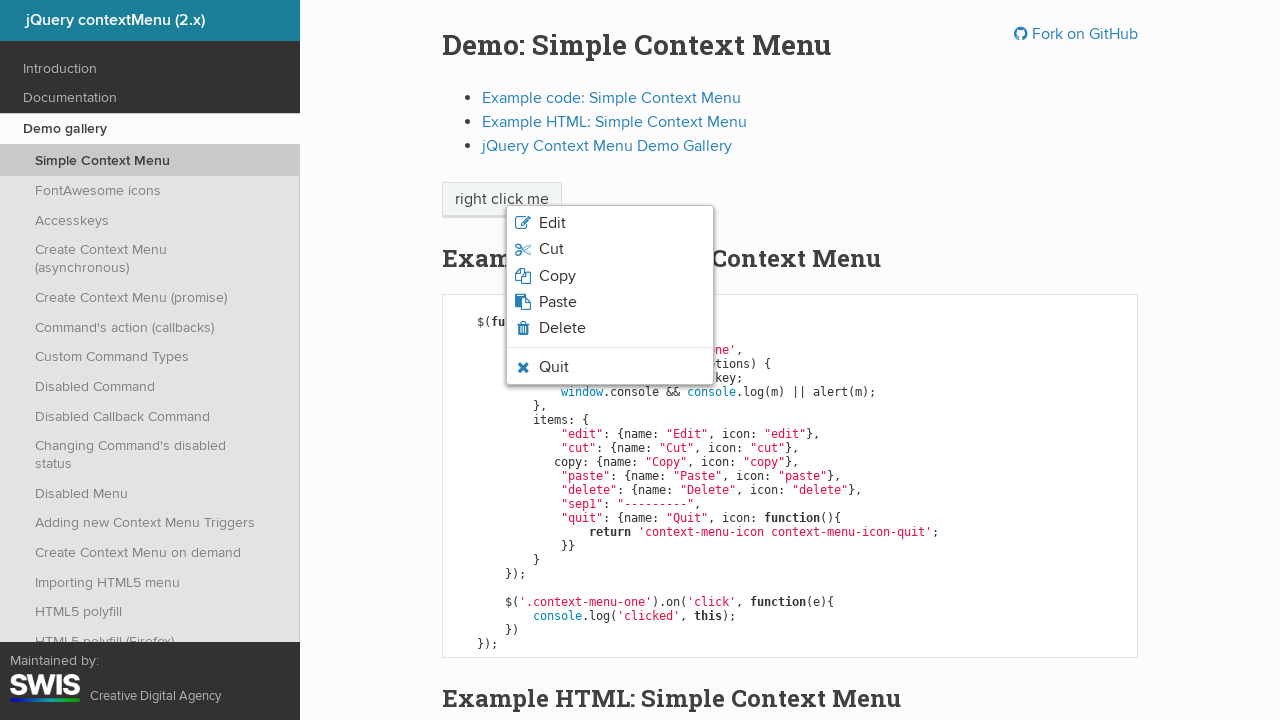

Pressed ArrowDown to navigate context menu (1st press)
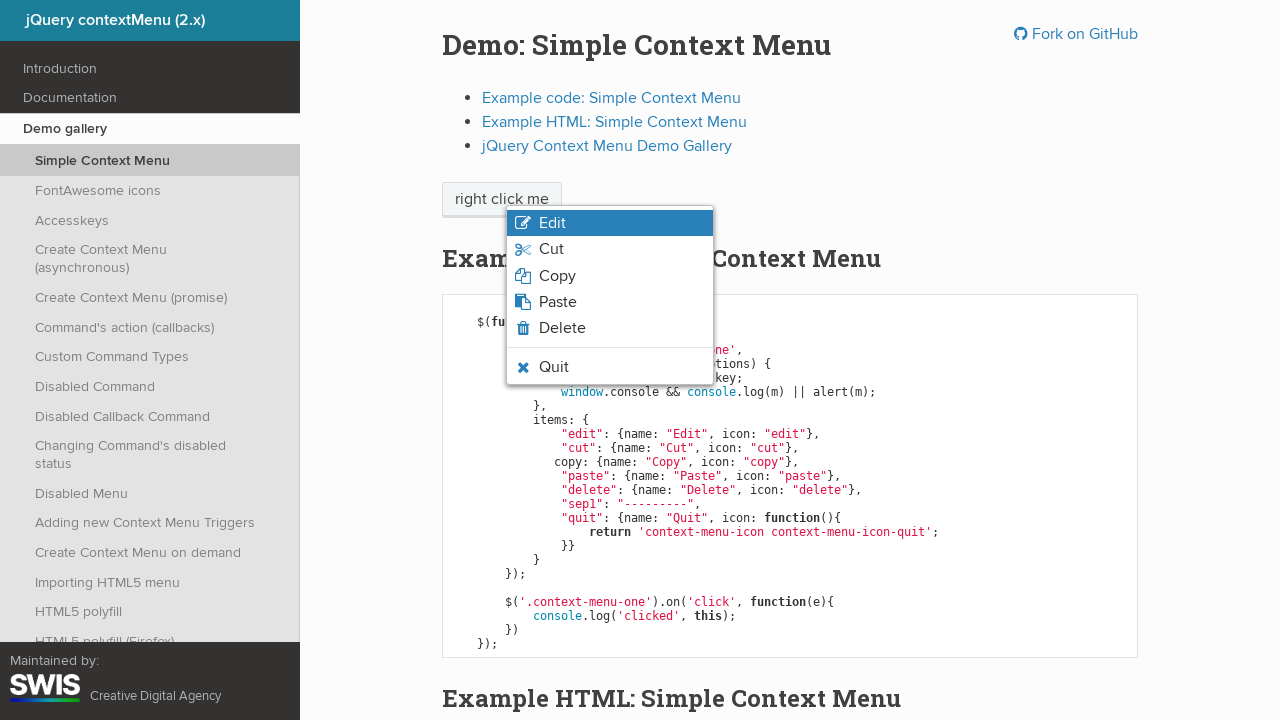

Pressed ArrowDown to navigate context menu (2nd press)
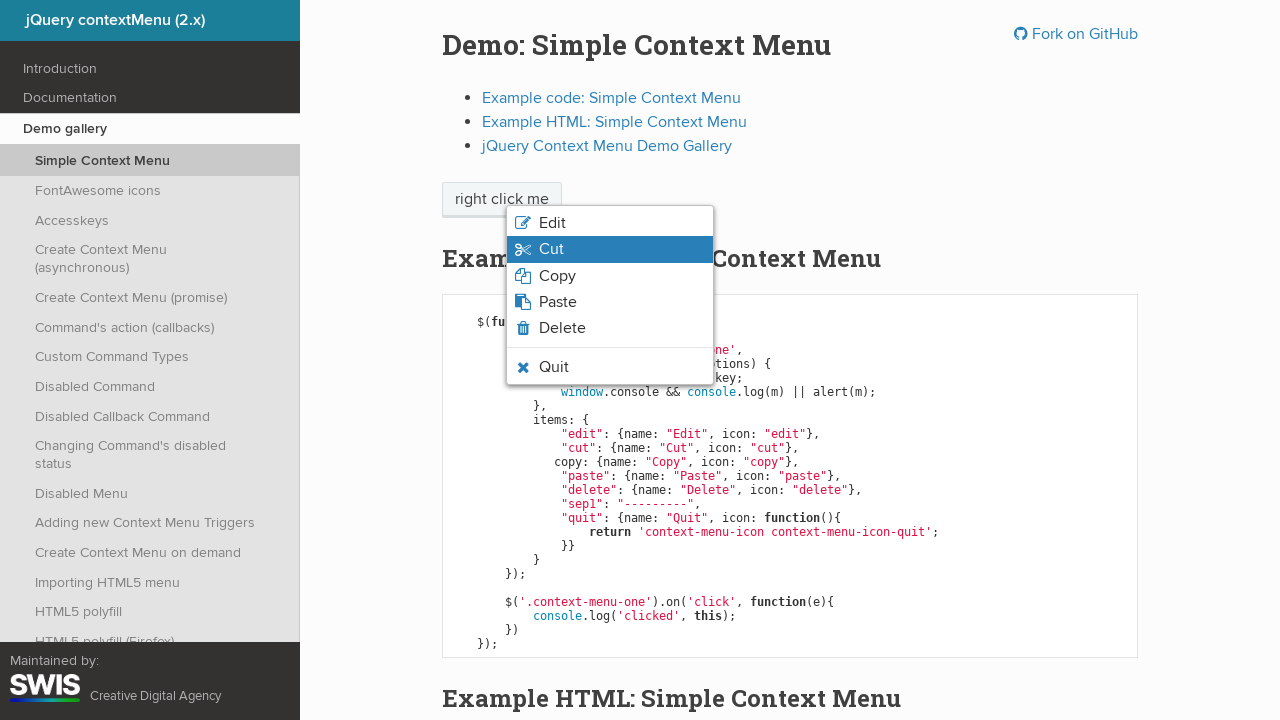

Pressed ArrowDown to navigate context menu (3rd press)
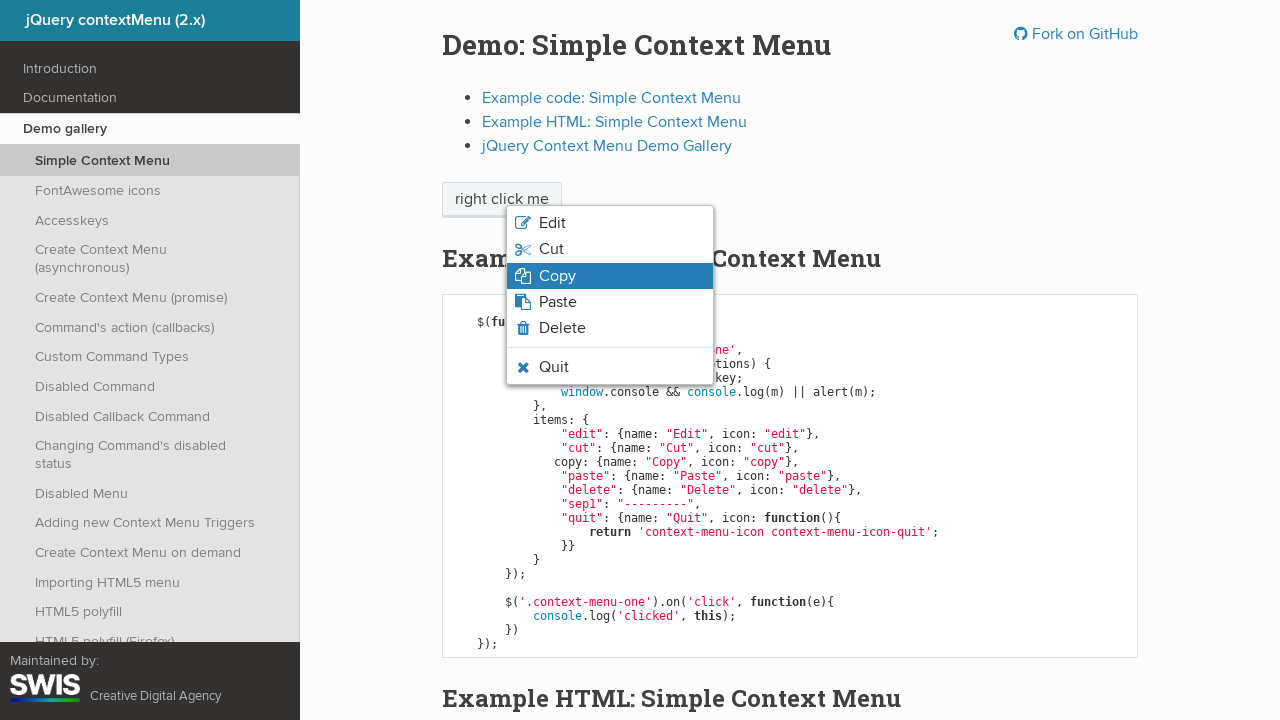

Pressed ArrowDown to navigate context menu (4th press)
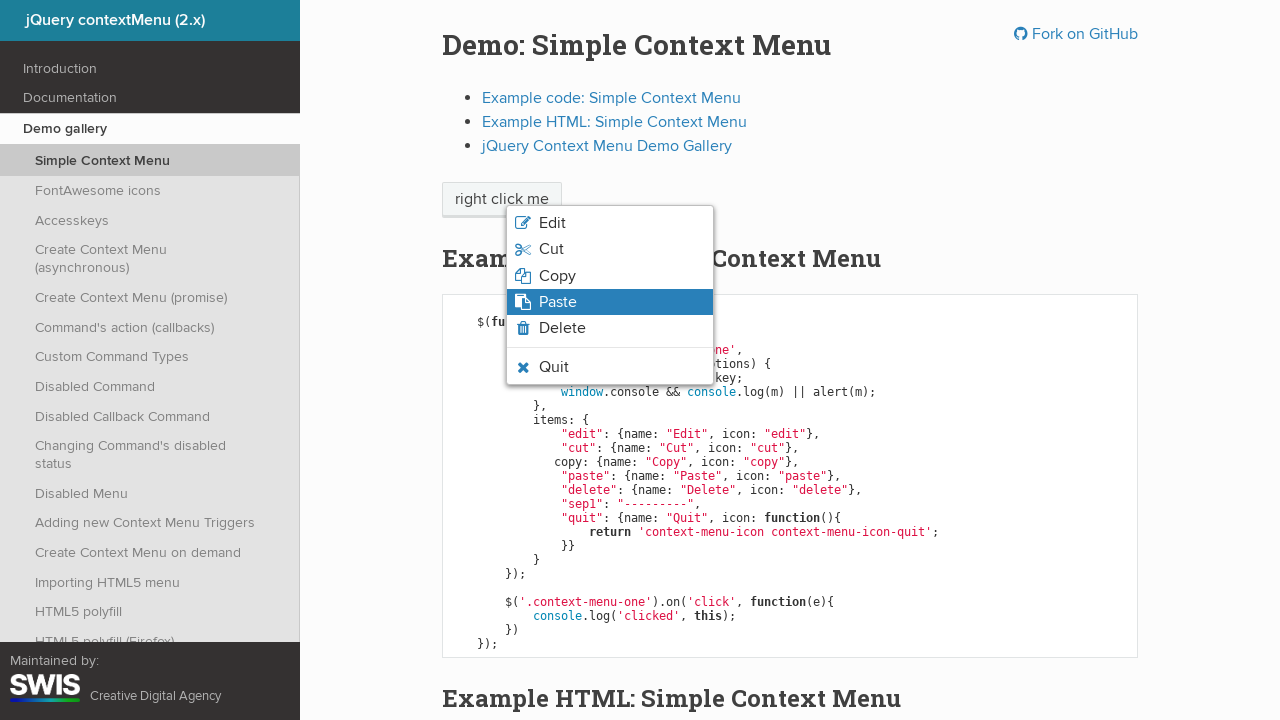

Pressed ArrowDown to navigate context menu (5th press)
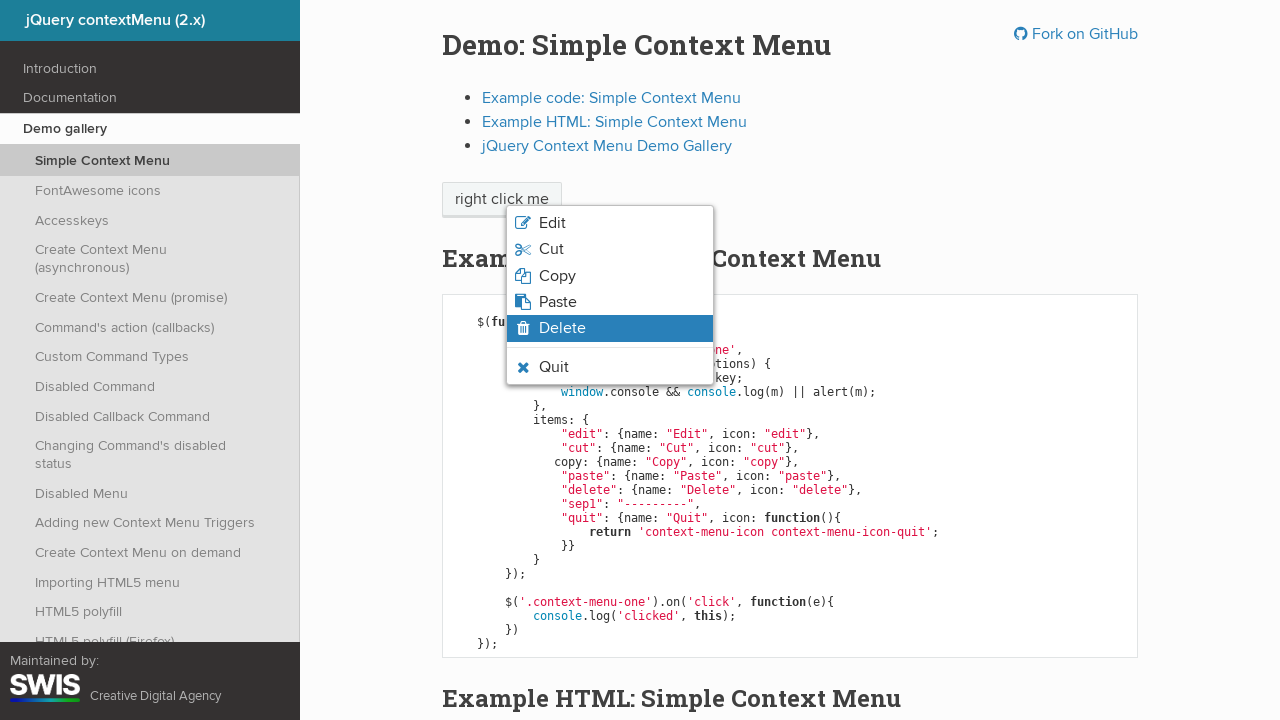

Pressed Enter to select the highlighted context menu item
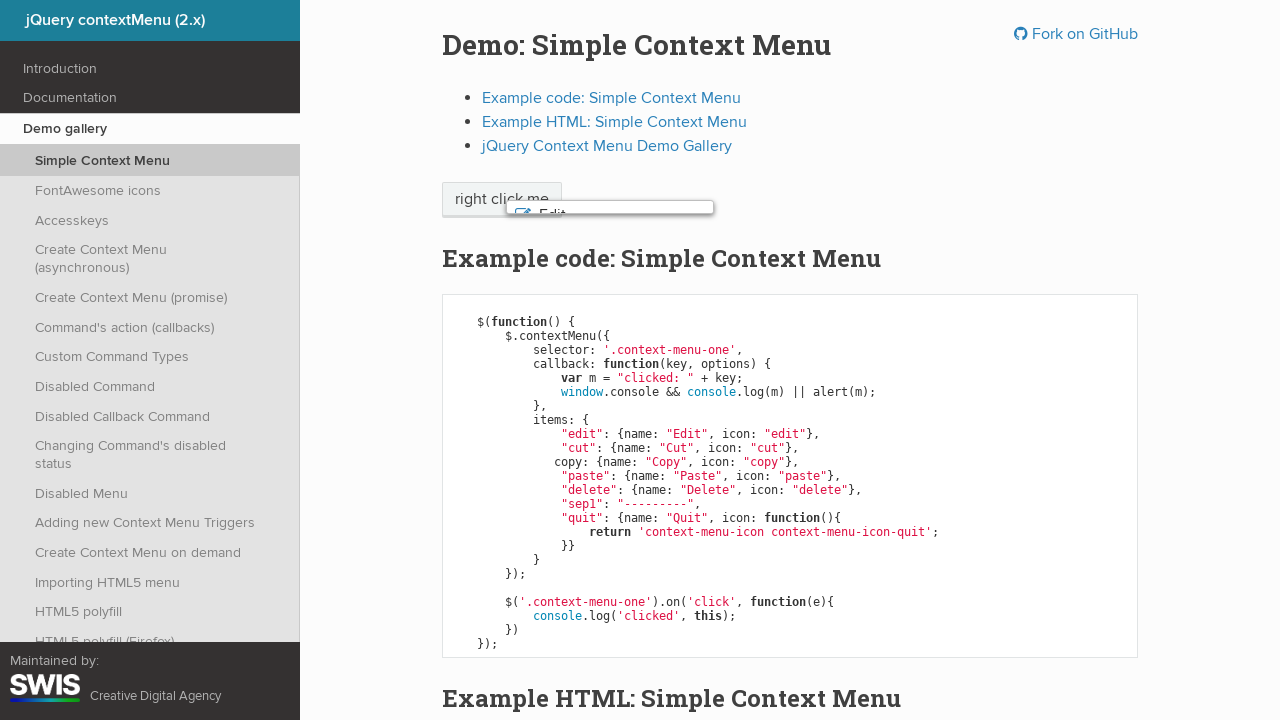

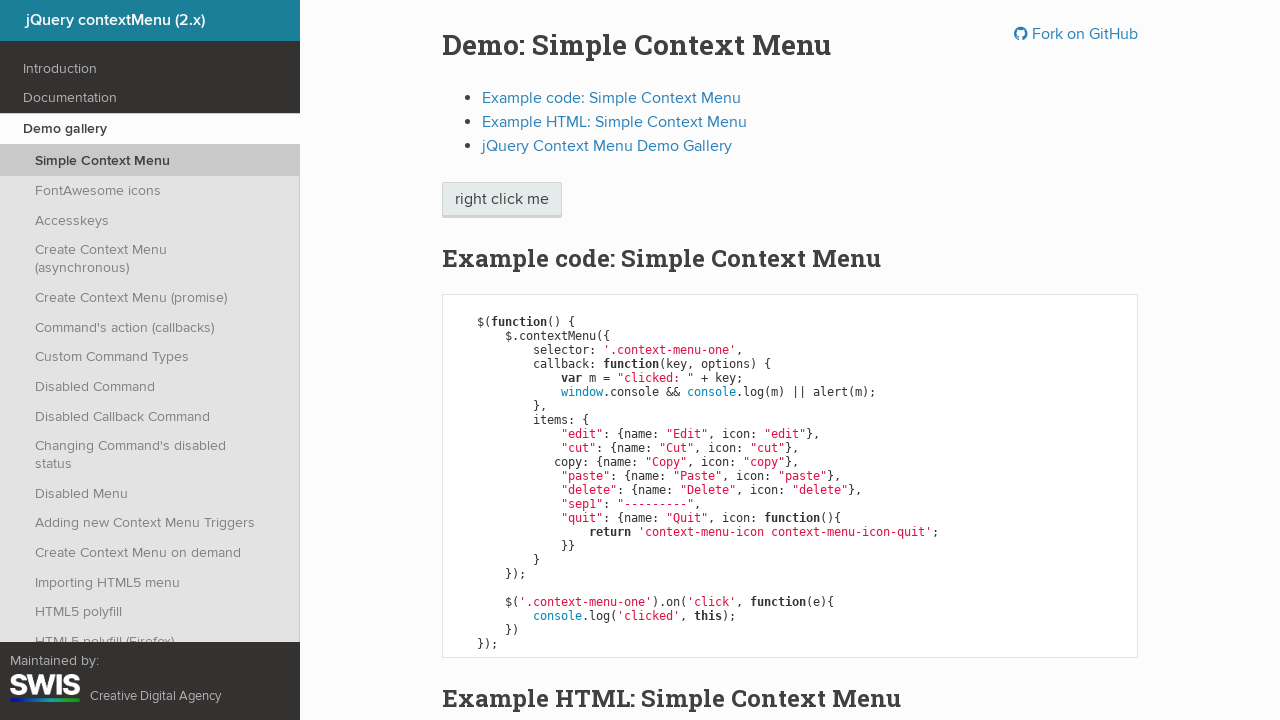